Tests the complete form by filling all fields (name, email, current and permanent addresses) and submitting

Starting URL: https://demoqa.com/text-box

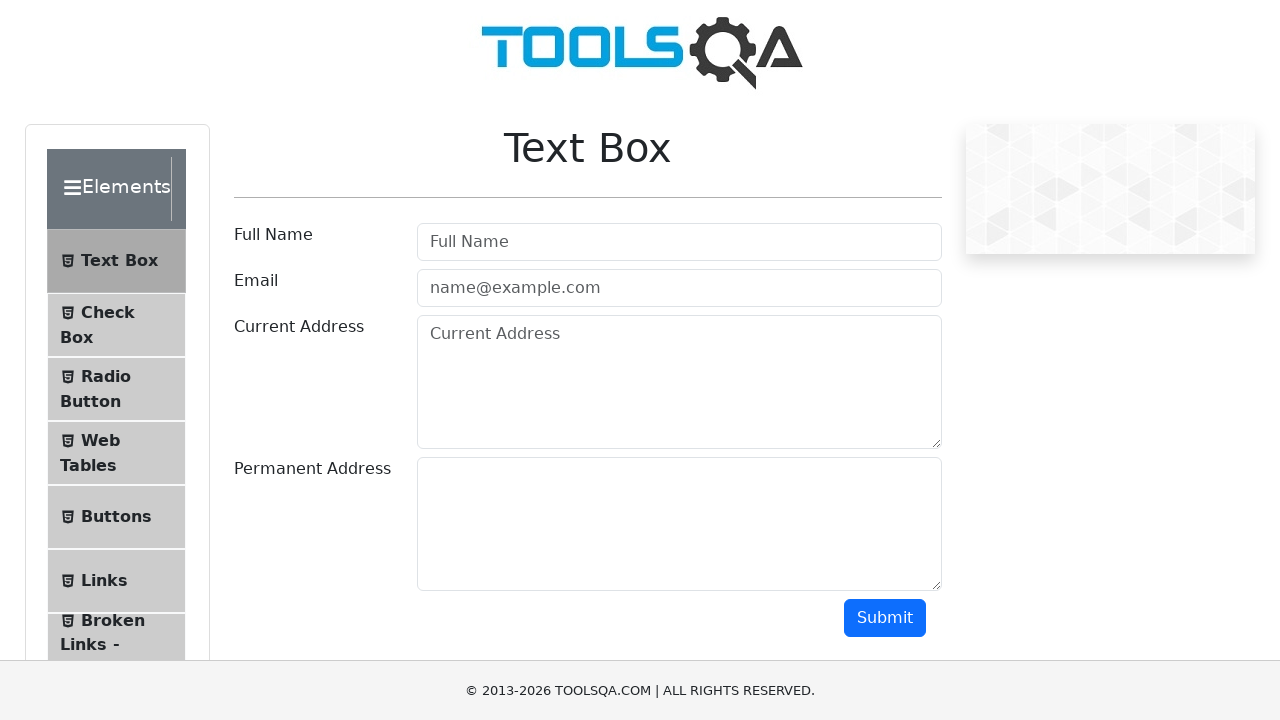

Filled username field with 'Sarah' on #userName
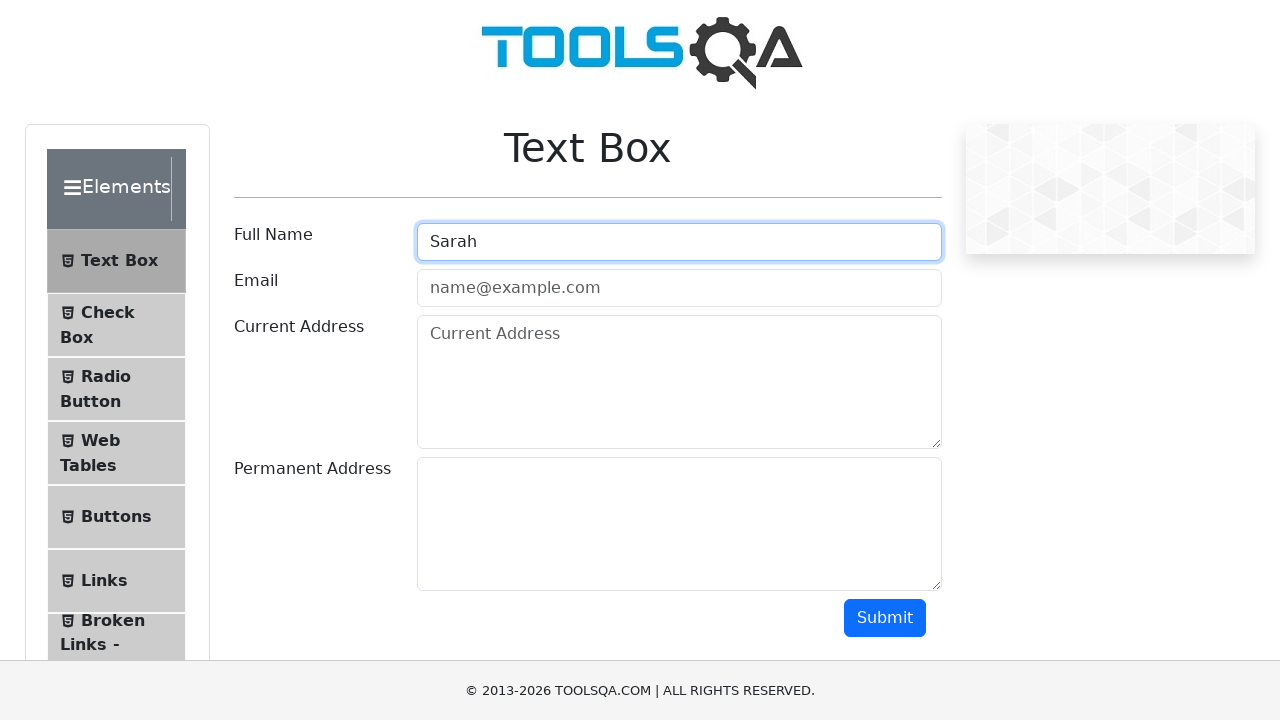

Filled email field with 'sarah.williams@gmail.com' on #userEmail
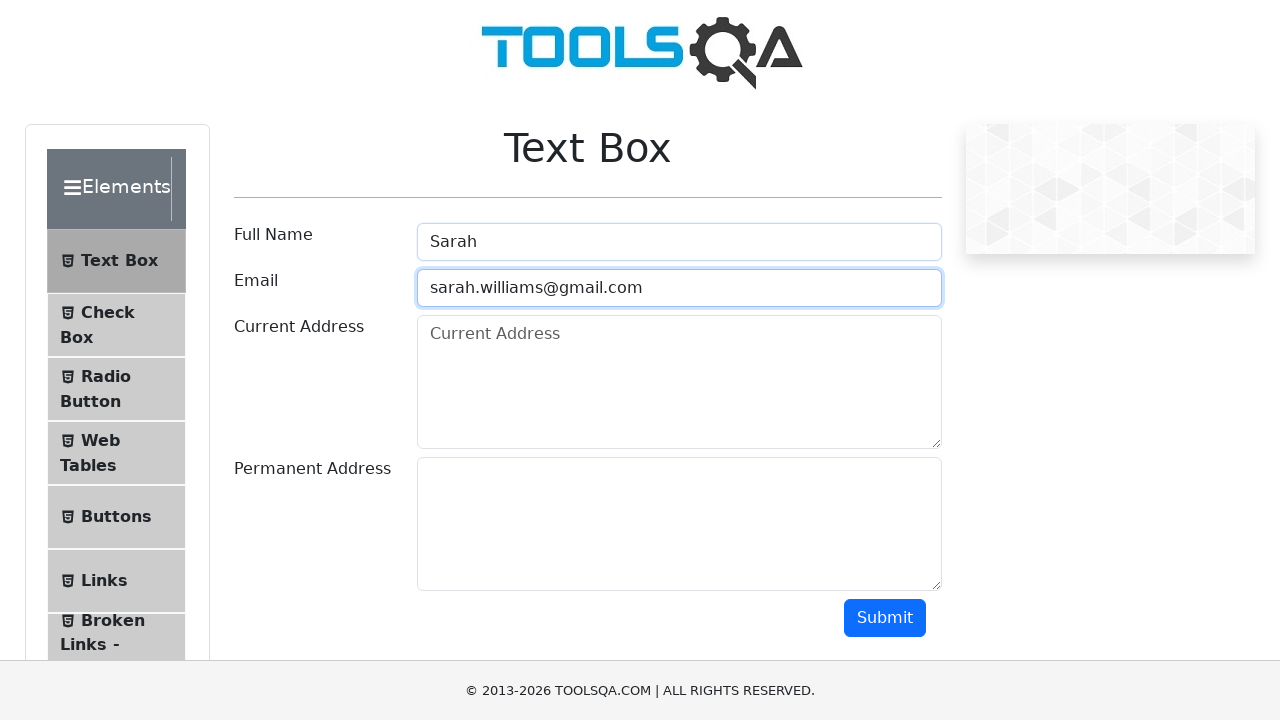

Filled current address field with 'UK, London 123' on #currentAddress
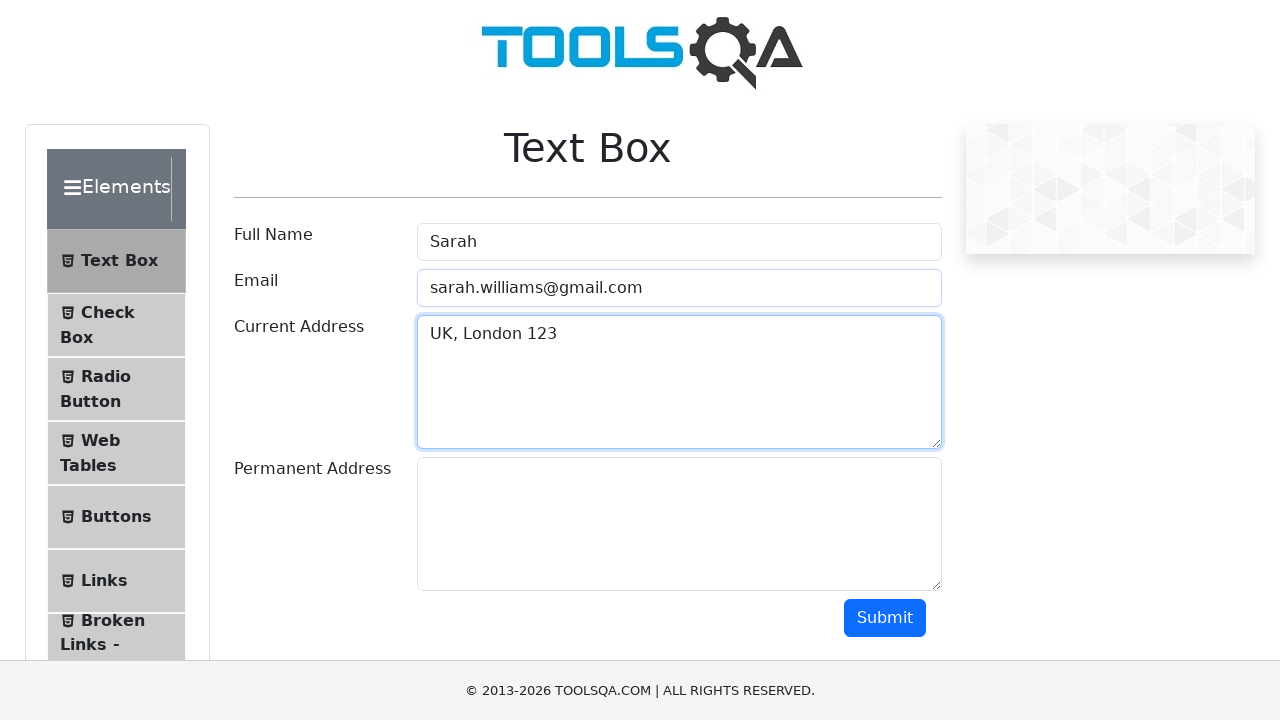

Filled permanent address field with 'UK, Manchester 456' on #permanentAddress
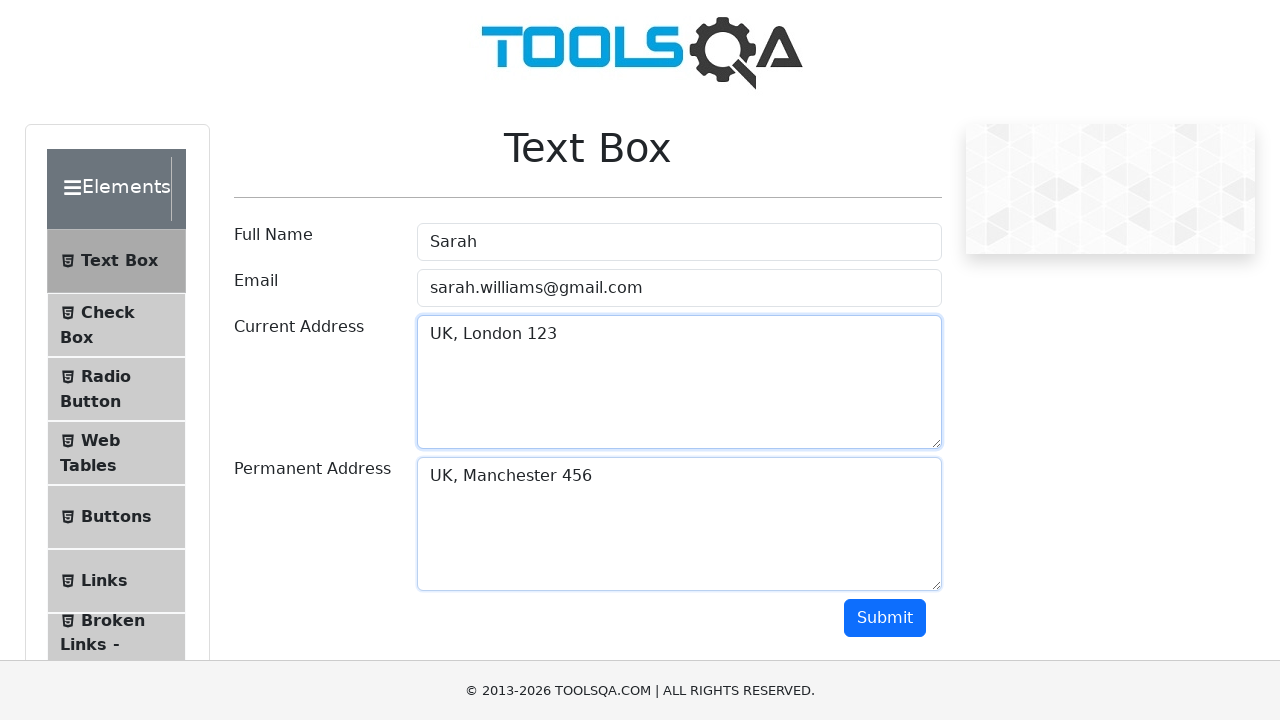

Clicked submit button to submit the form at (885, 618) on #submit
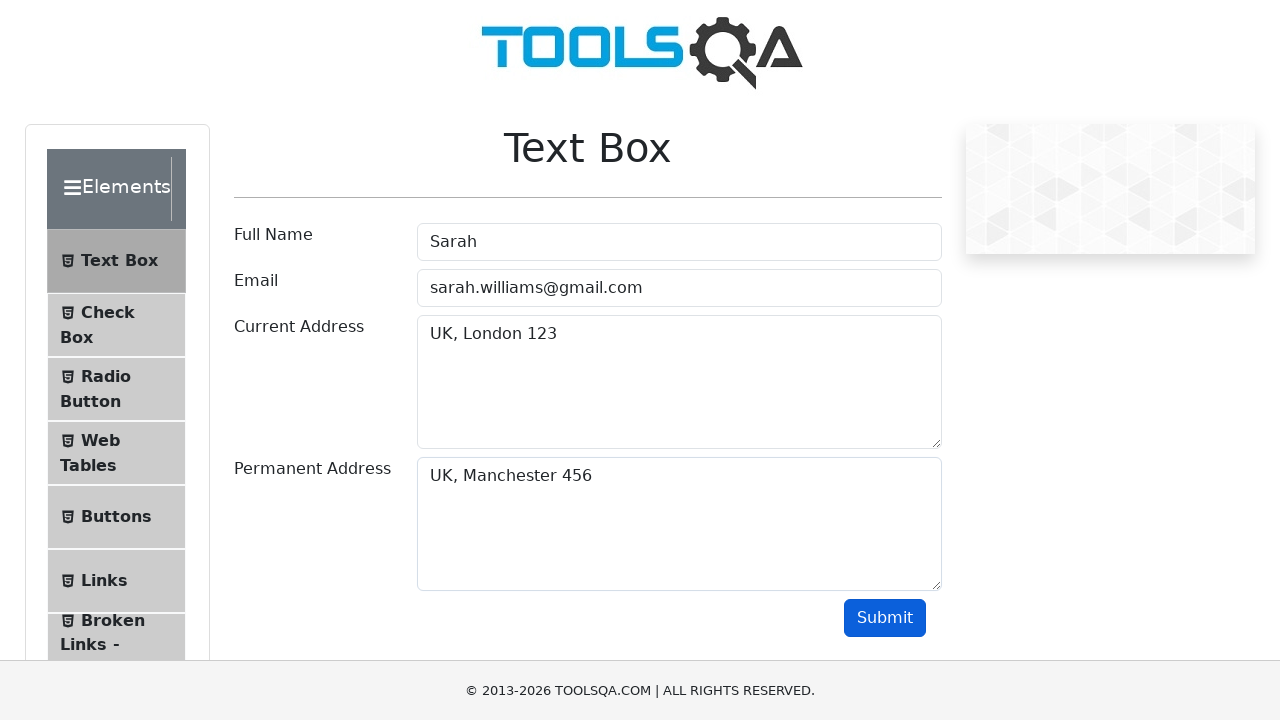

Waited 3 seconds for form submission to complete
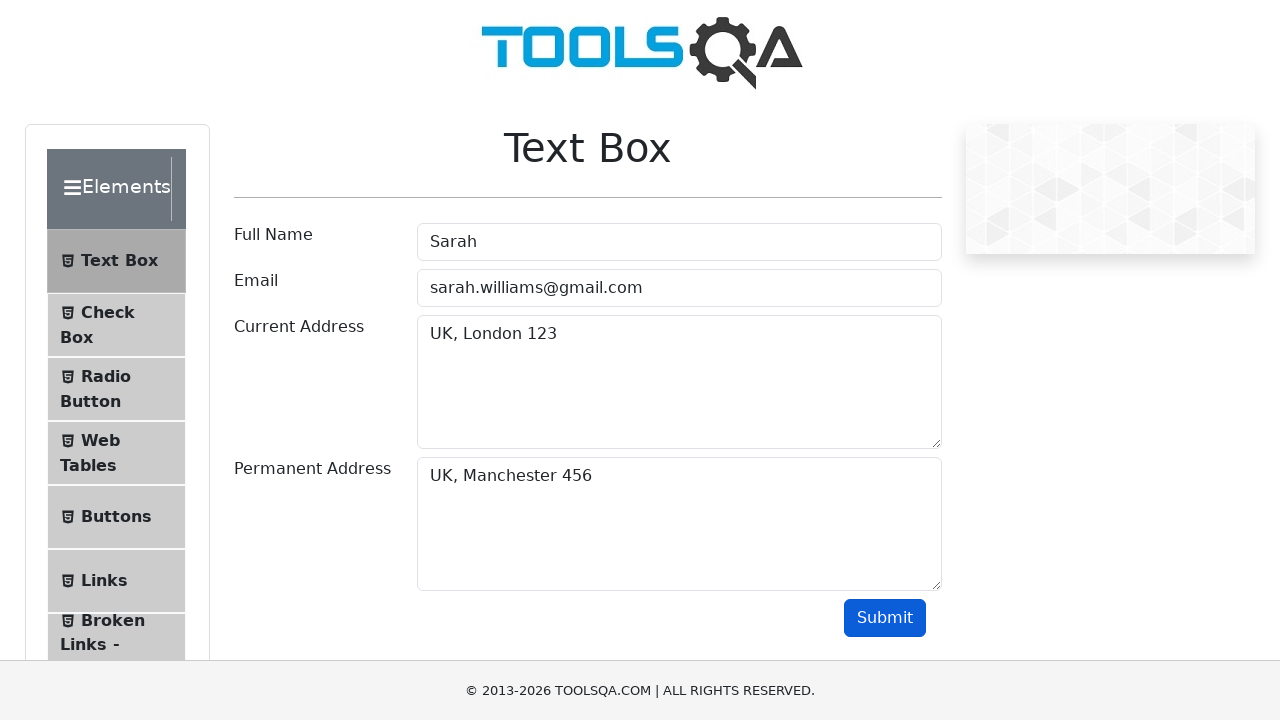

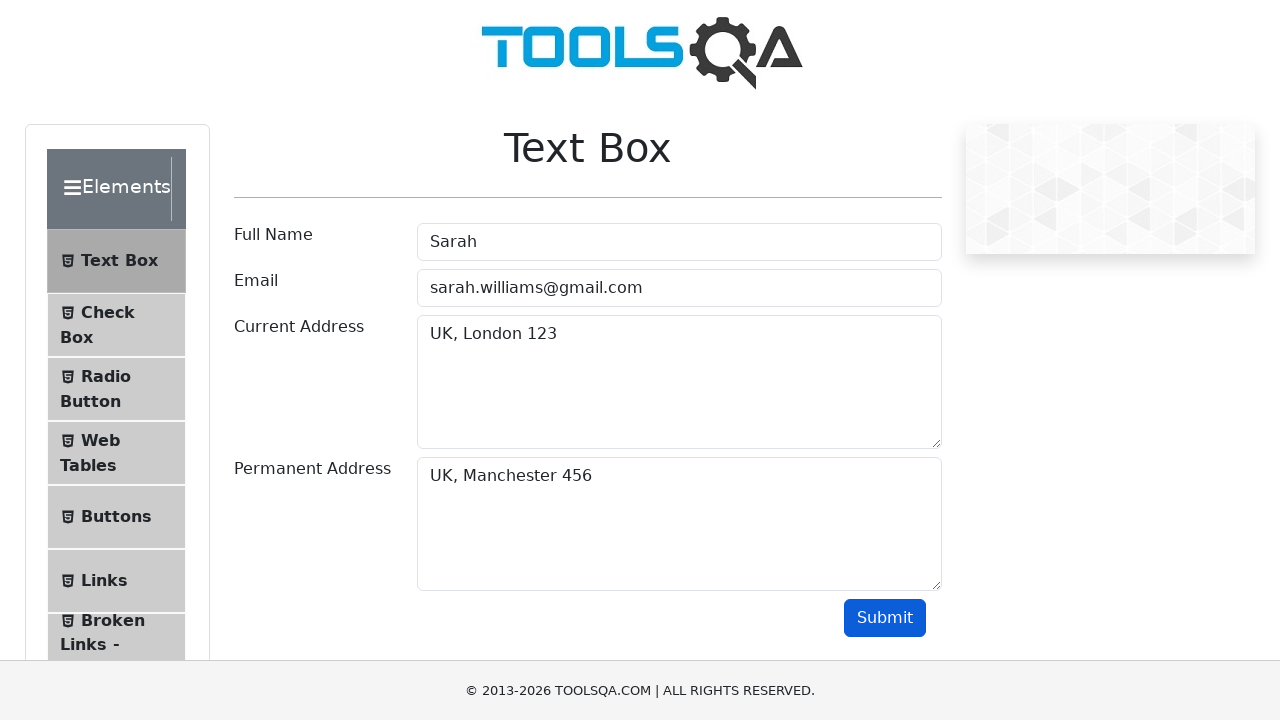